Tests a complex form automation by filling out a practice form with personal details (name, email, phone, gender, hobbies, address) and submitting it, then verifying the confirmation modal appears.

Starting URL: https://demoqa.com/automation-practice-form

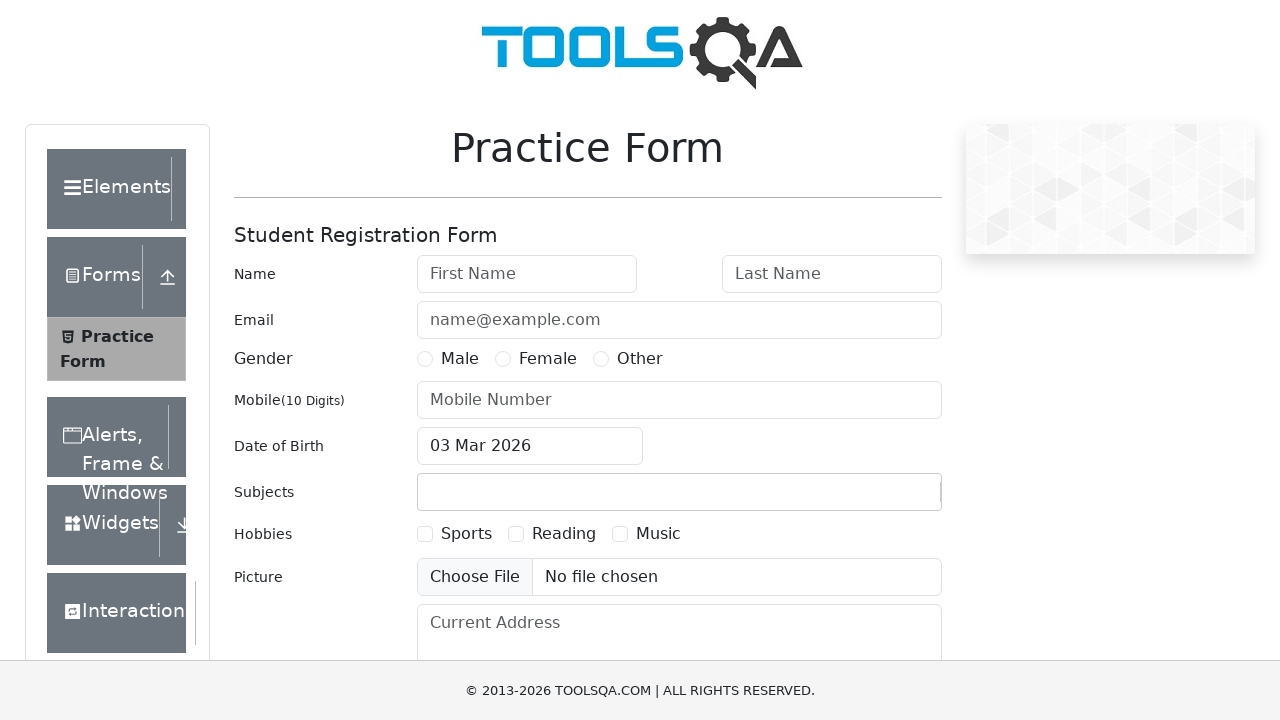

Filled first name field with 'Marcus' on #firstName
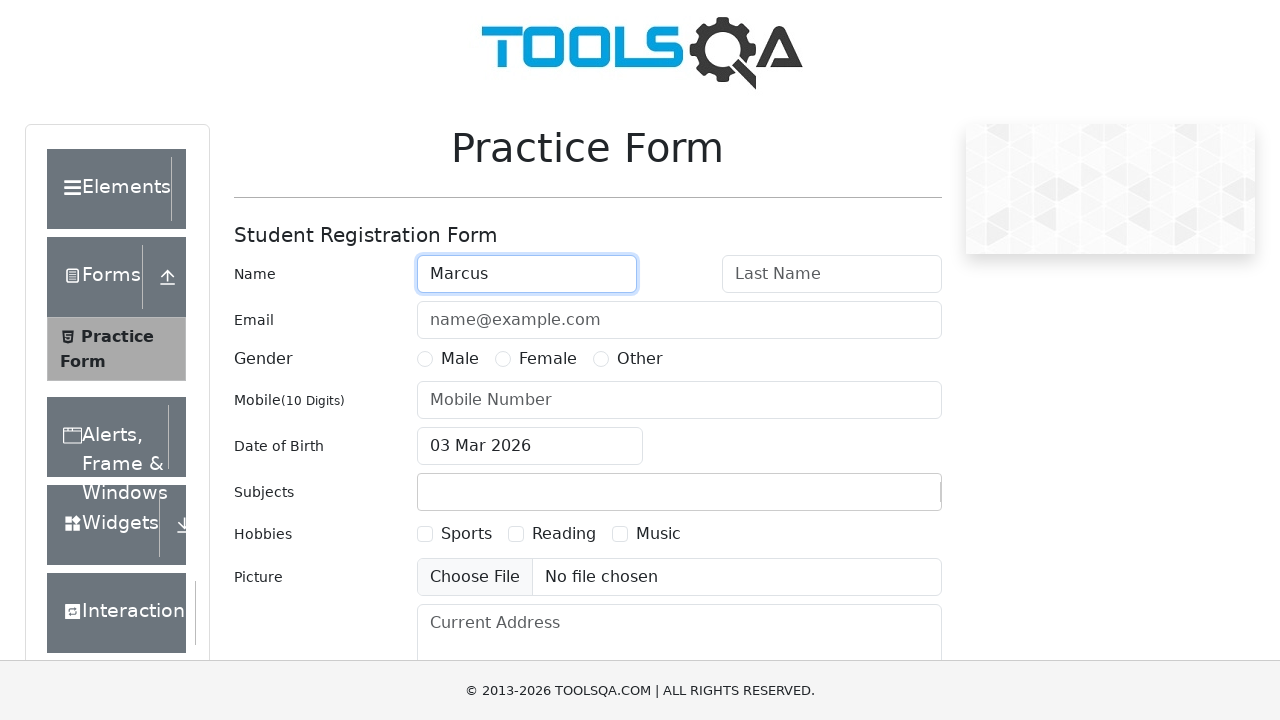

Filled last name field with 'Thompson' on #lastName
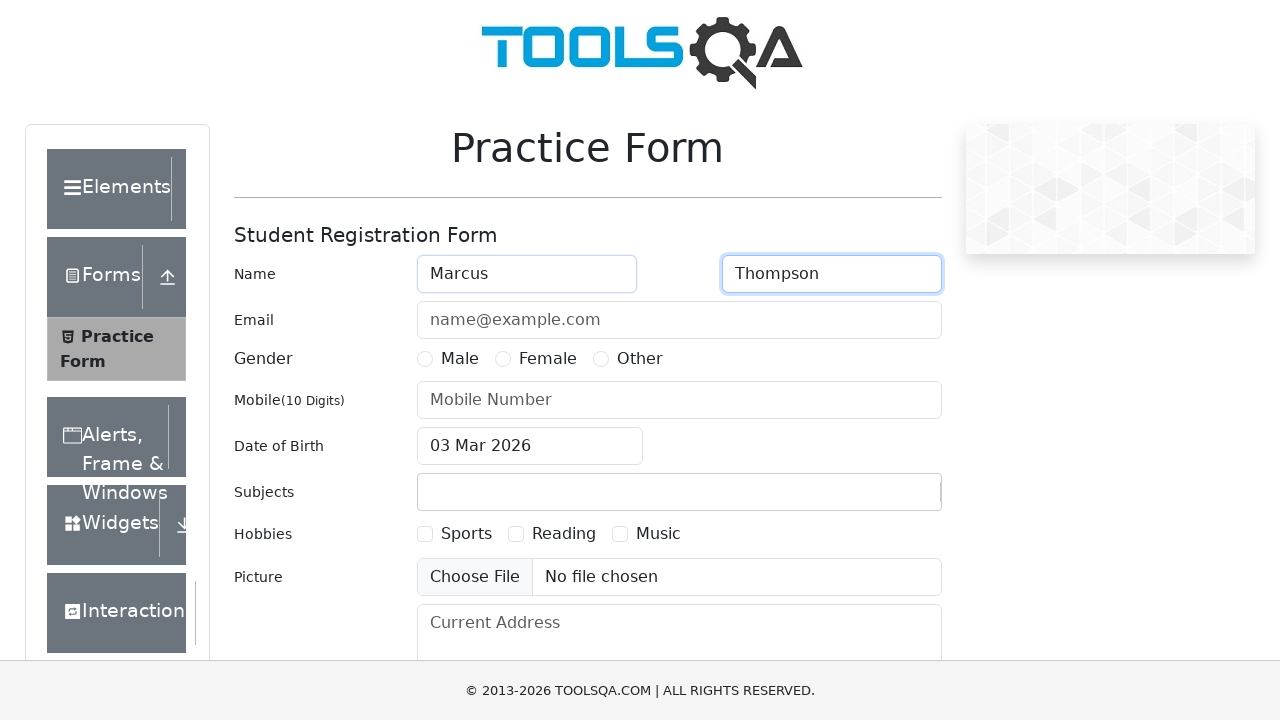

Filled email field with 'marcus.thompson@testmail.com' on #userEmail
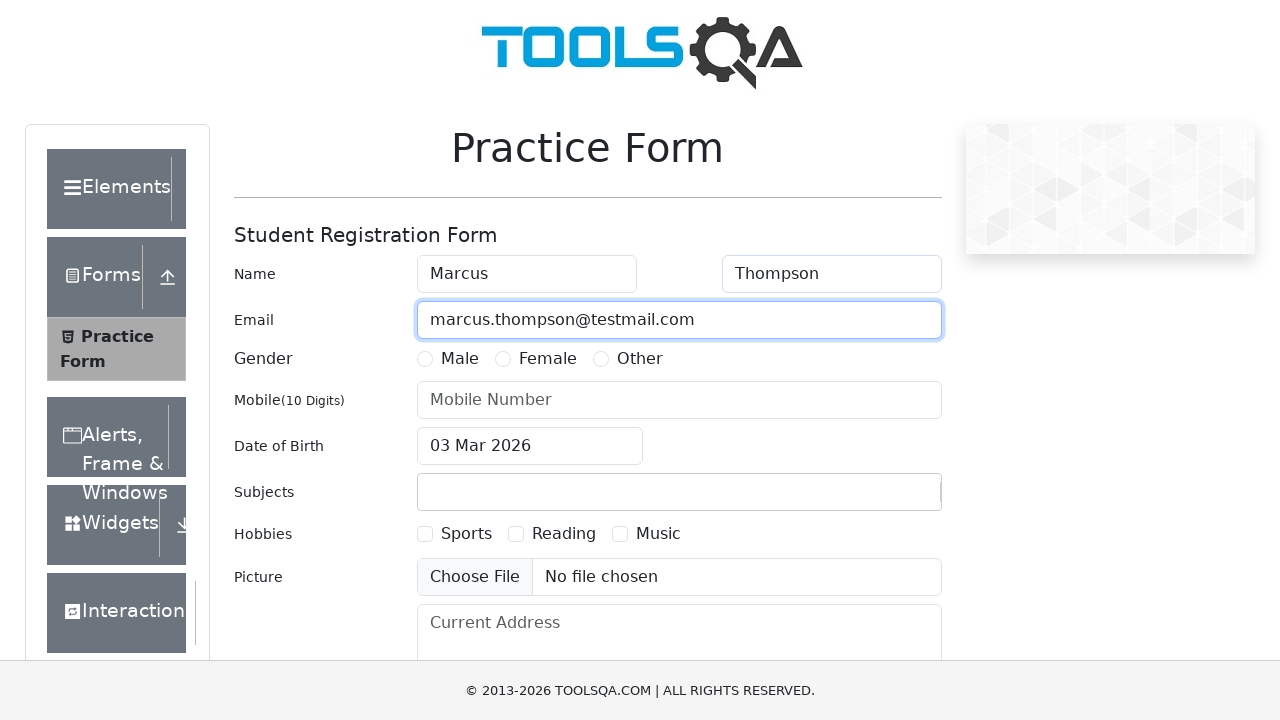

Selected Male gender option at (460, 359) on label[for='gender-radio-1']
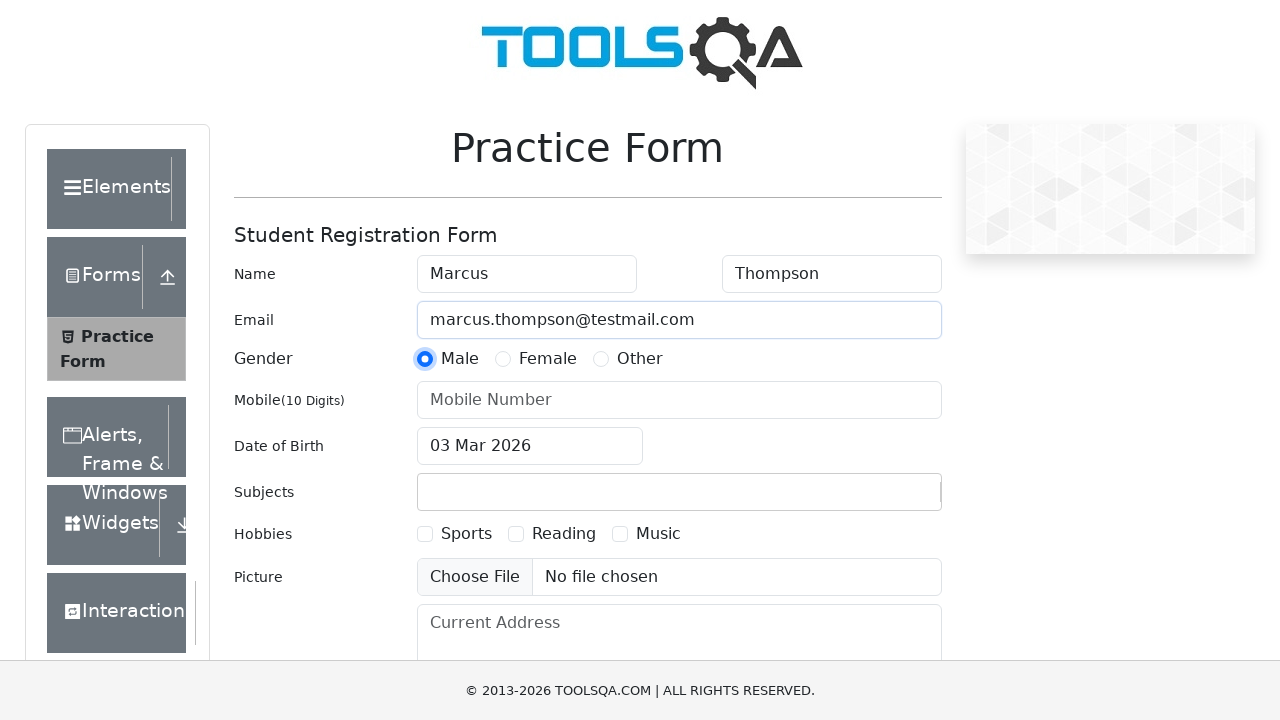

Filled mobile number field with '5551234567' on #userNumber
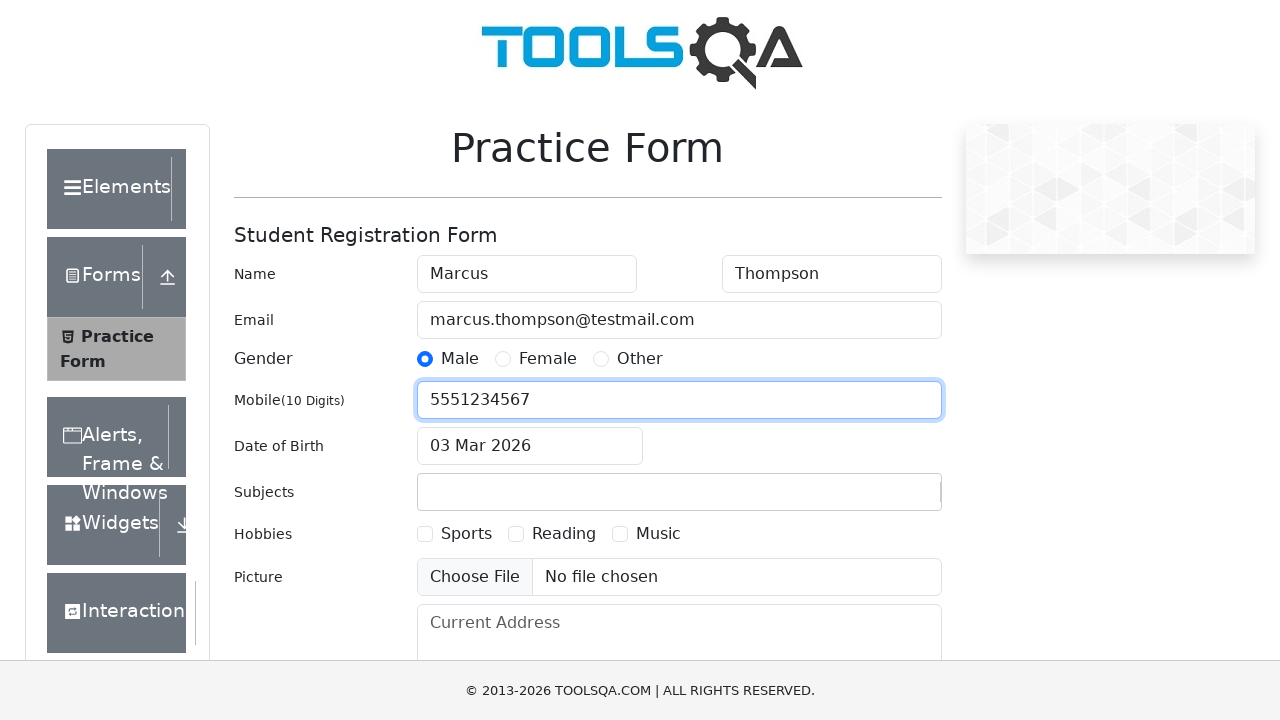

Selected Reading hobby checkbox at (564, 534) on label[for='hobbies-checkbox-2']
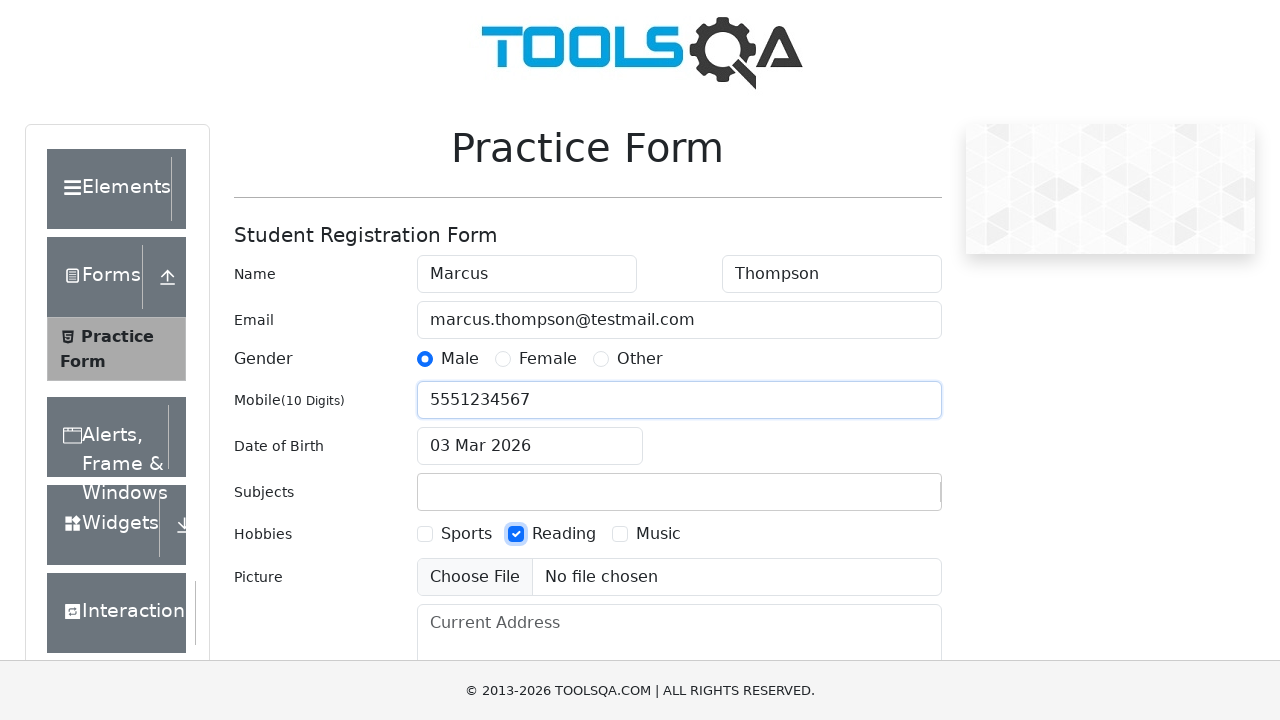

Filled current address field with '742 Evergreen Terrace, Springfield, IL 62704' on #currentAddress
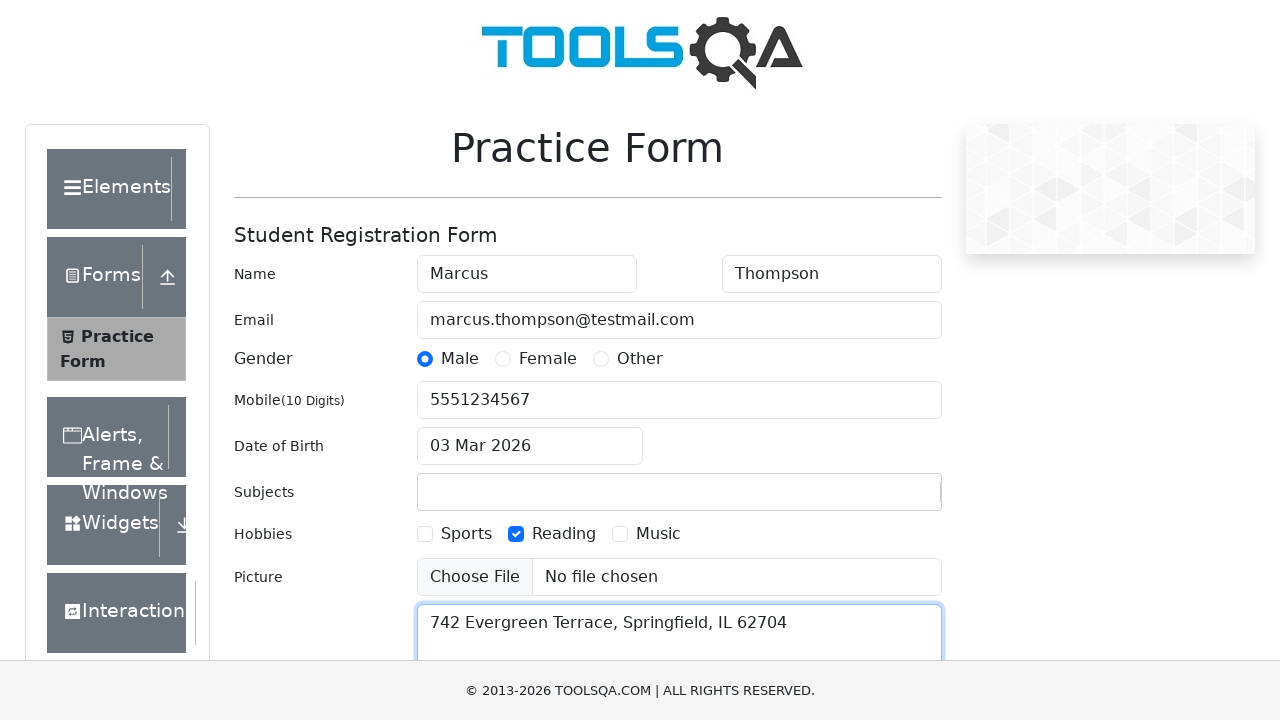

Clicked submit button to submit the form at (885, 499) on #submit
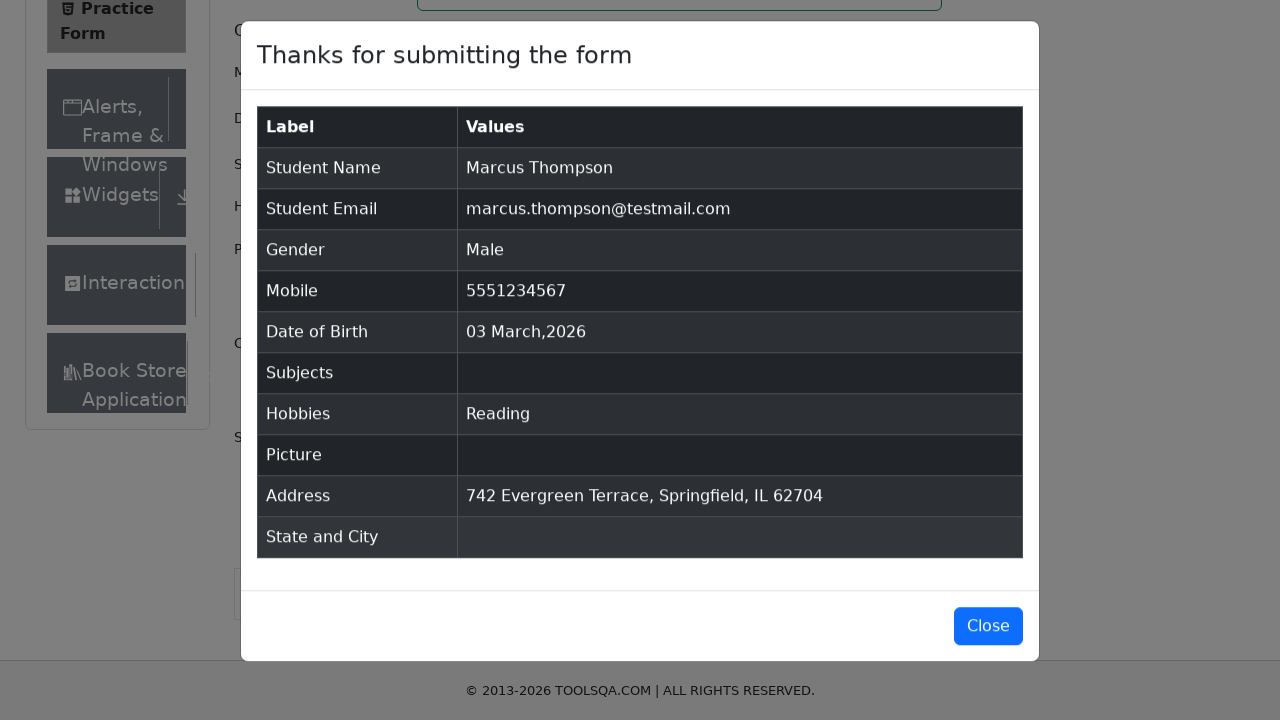

Confirmation modal appeared and loaded
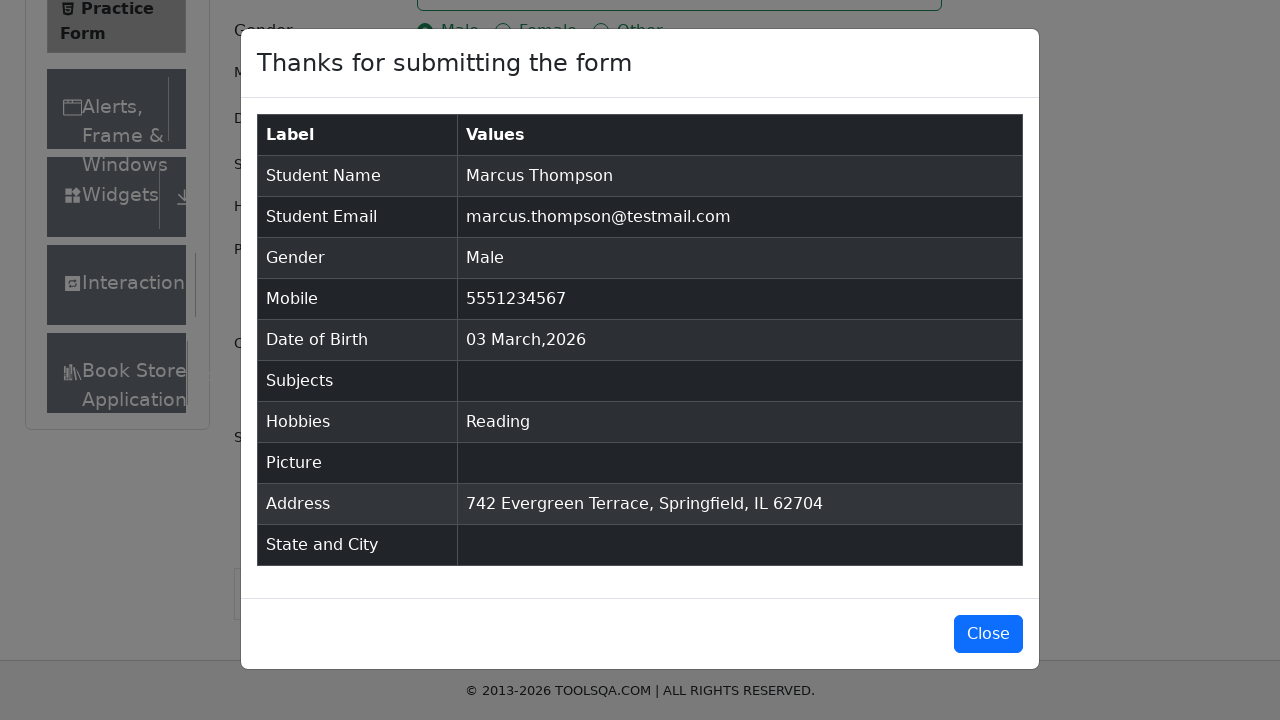

Verified confirmation modal contains 'Thanks' message
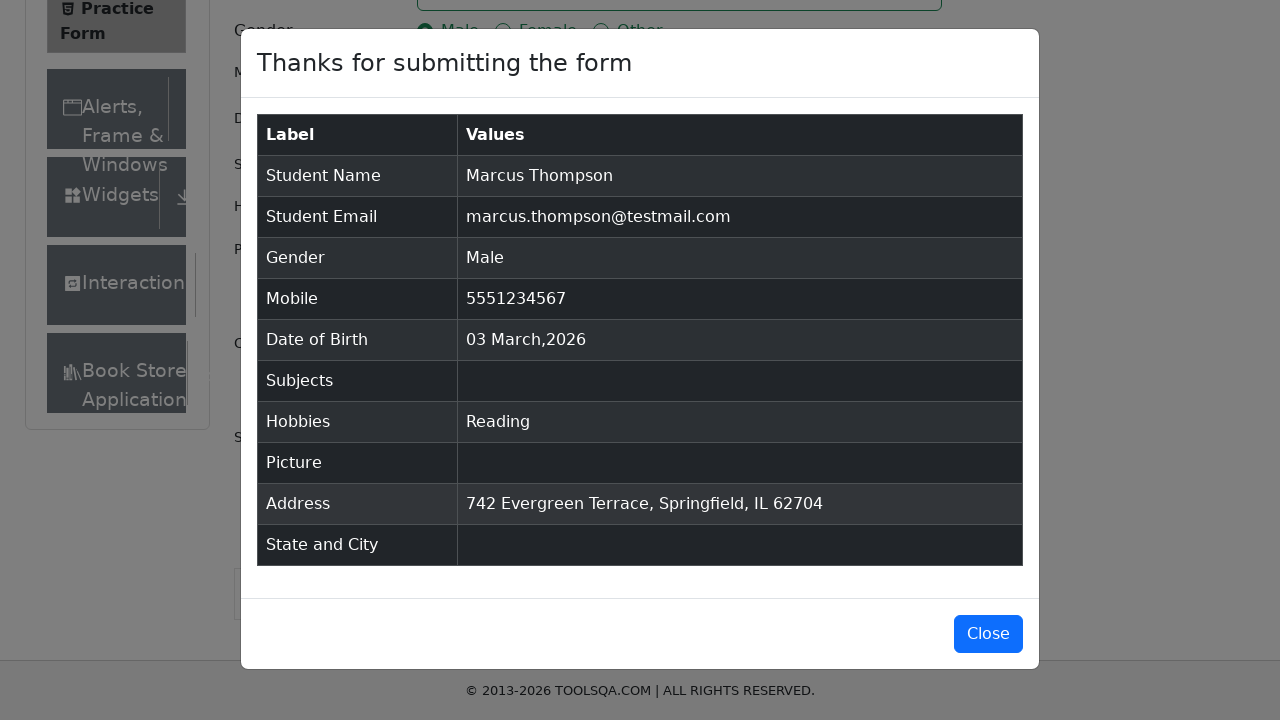

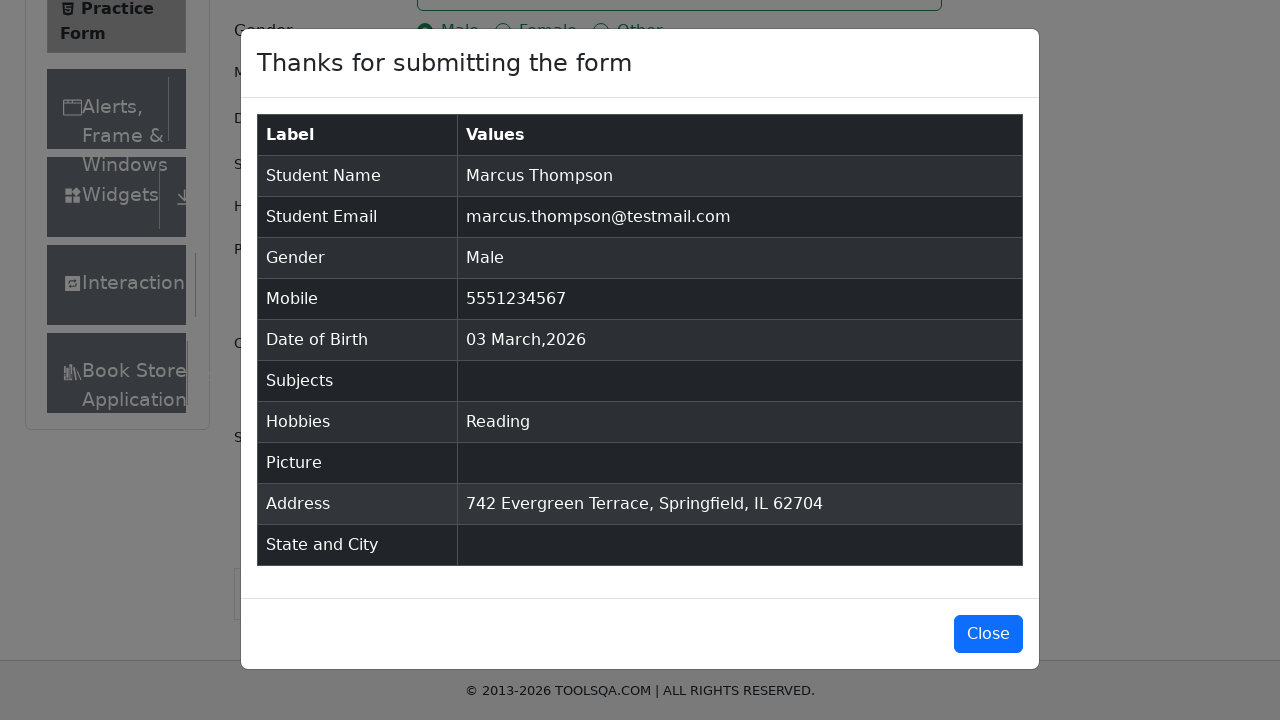